Verifies the subscription feature on the Cart page by navigating to cart, scrolling to footer, and submitting subscription form

Starting URL: https://automationexercise.com/

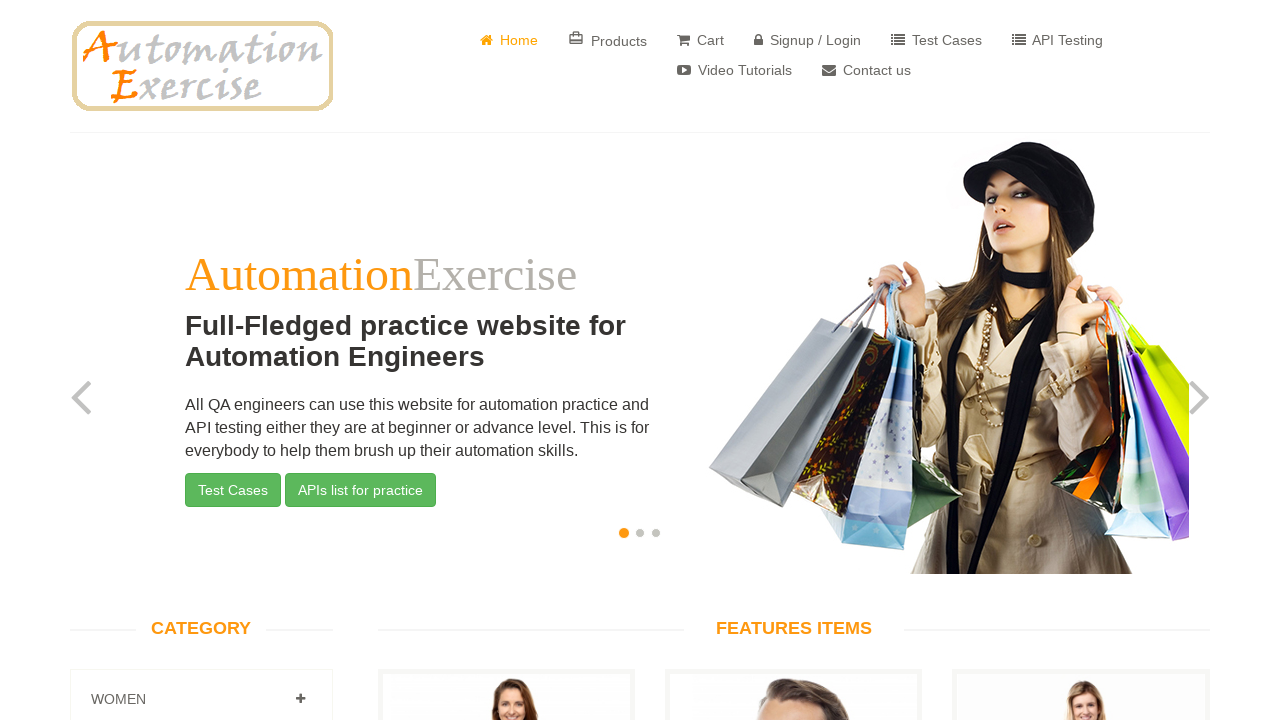

Clicked on Cart link in navigation at (700, 40) on a:has-text('Cart')
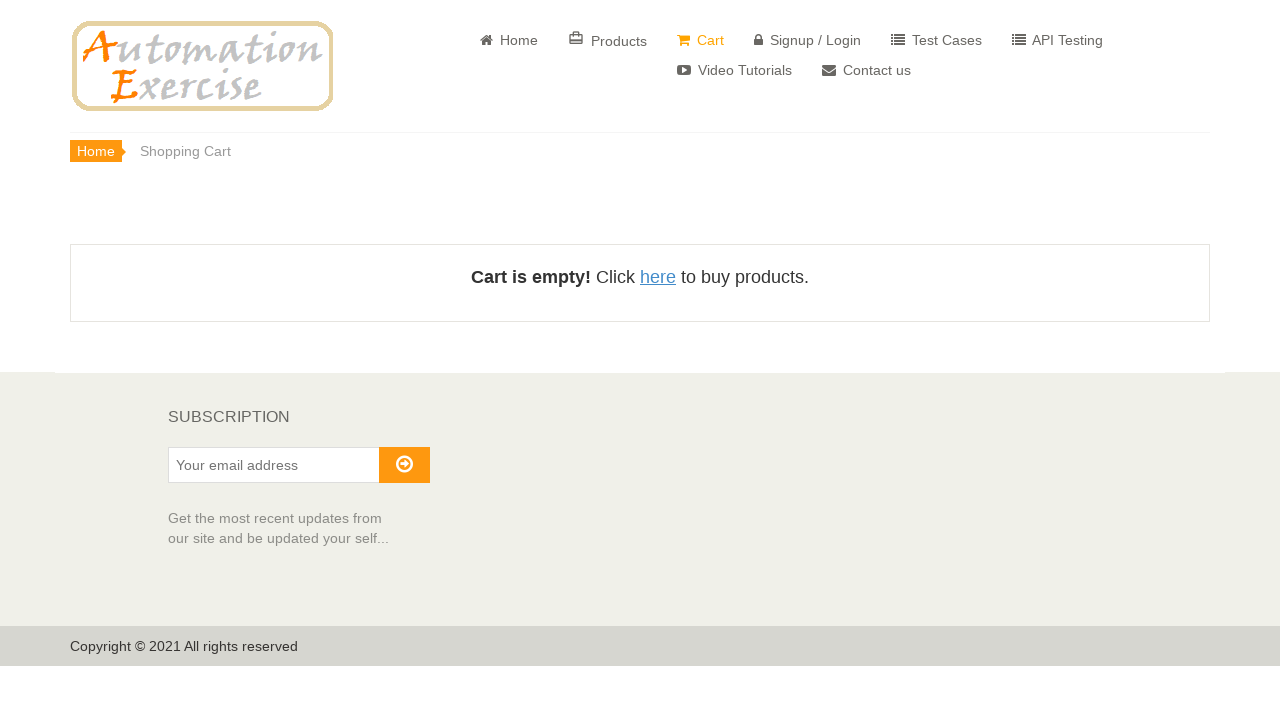

Scrolled to footer of the page
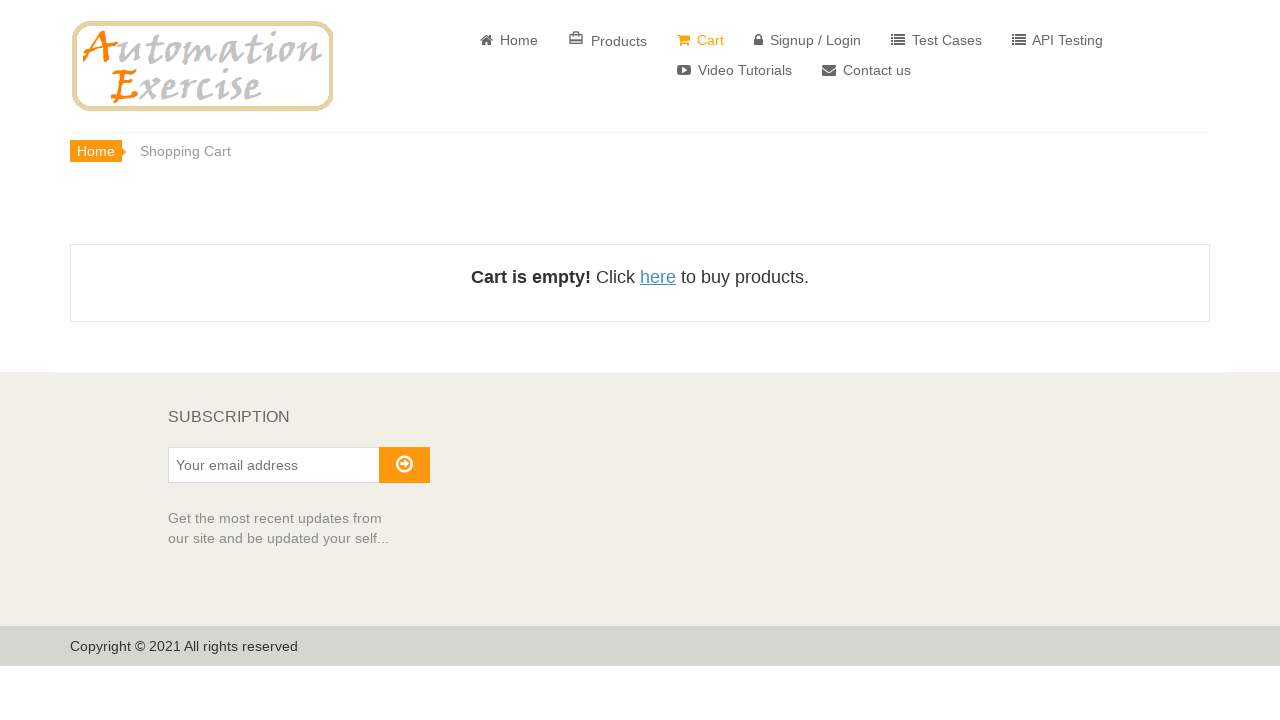

Subscription section loaded and visible
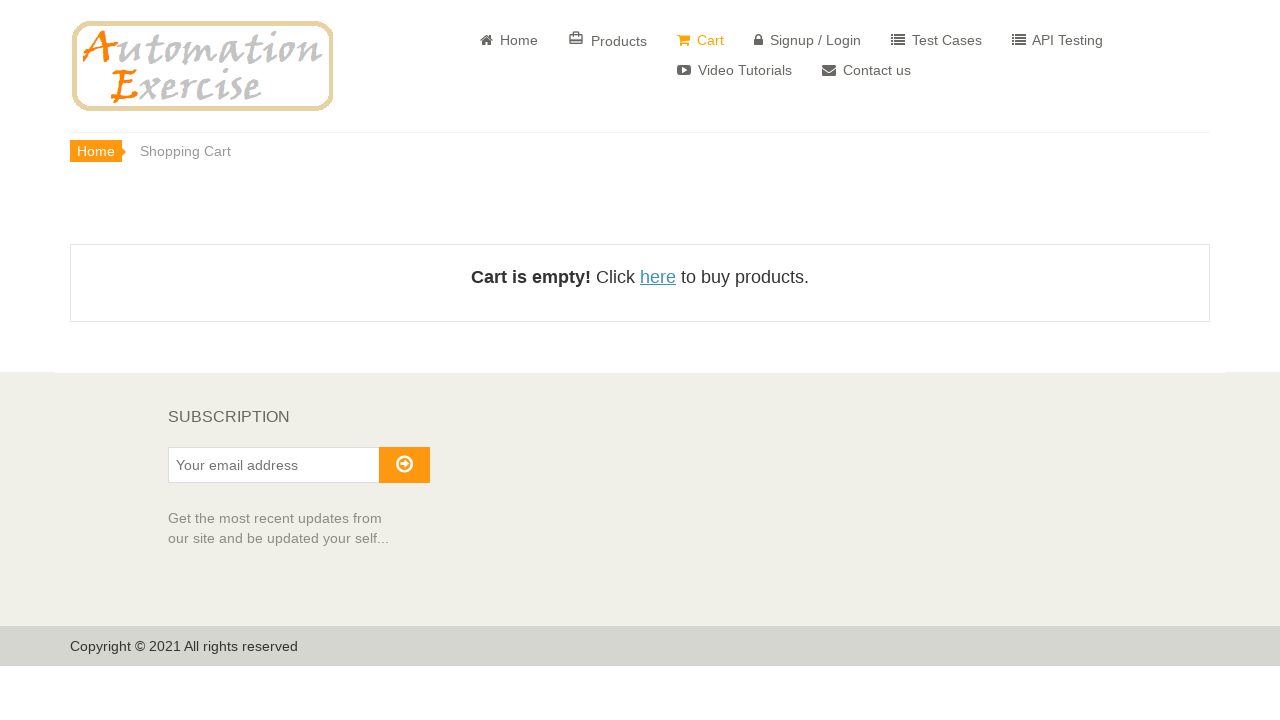

Entered email 'cart_subscriber@example.com' in subscription field on #susbscribe_email
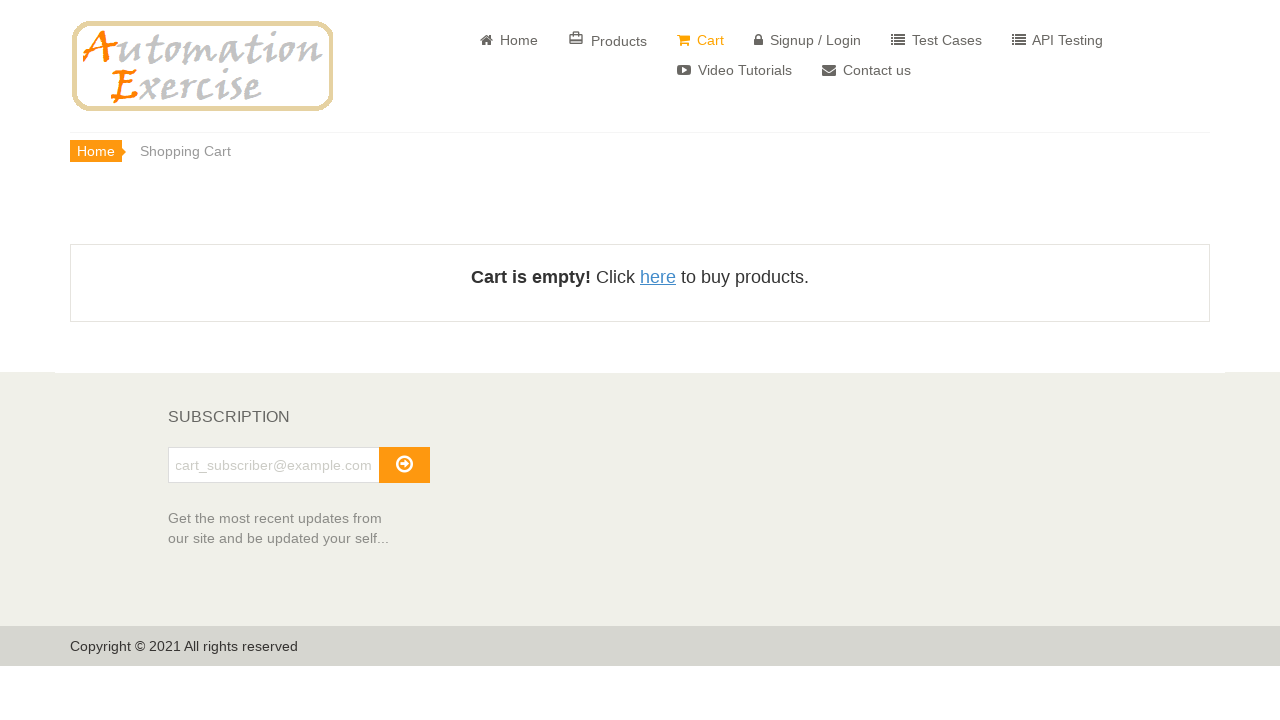

Clicked subscribe button at (404, 465) on #subscribe
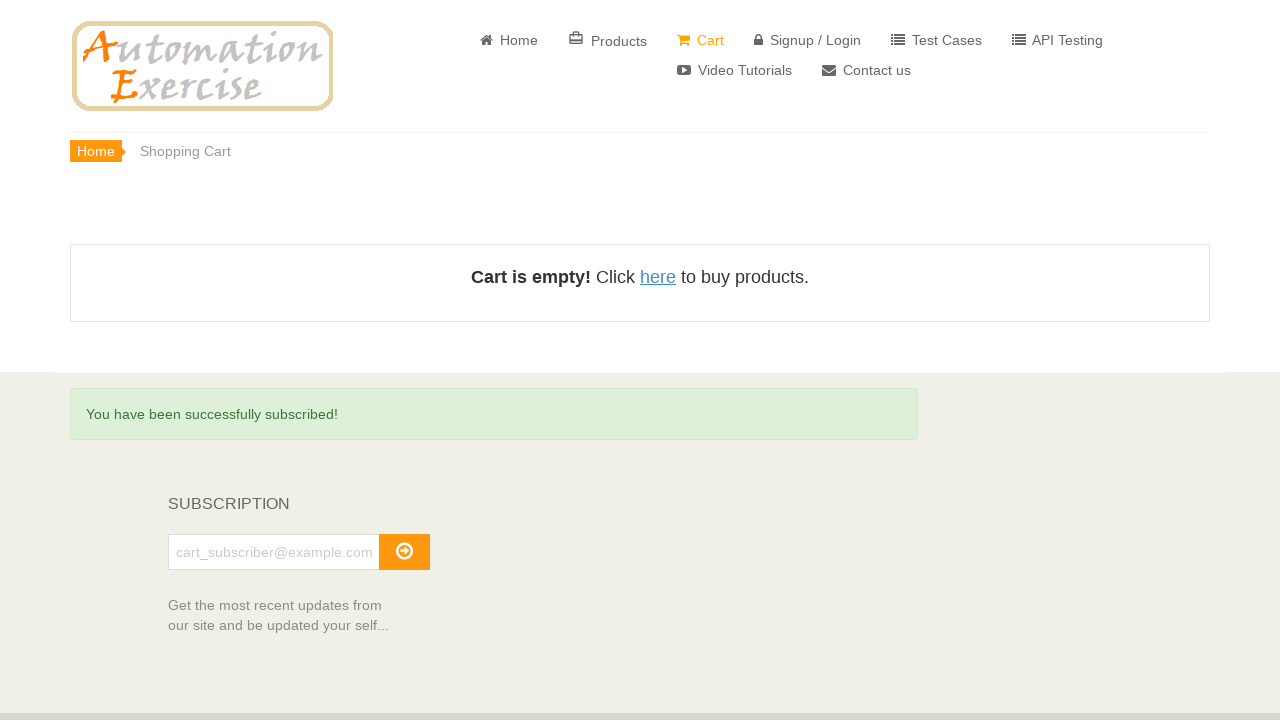

Subscription success message displayed
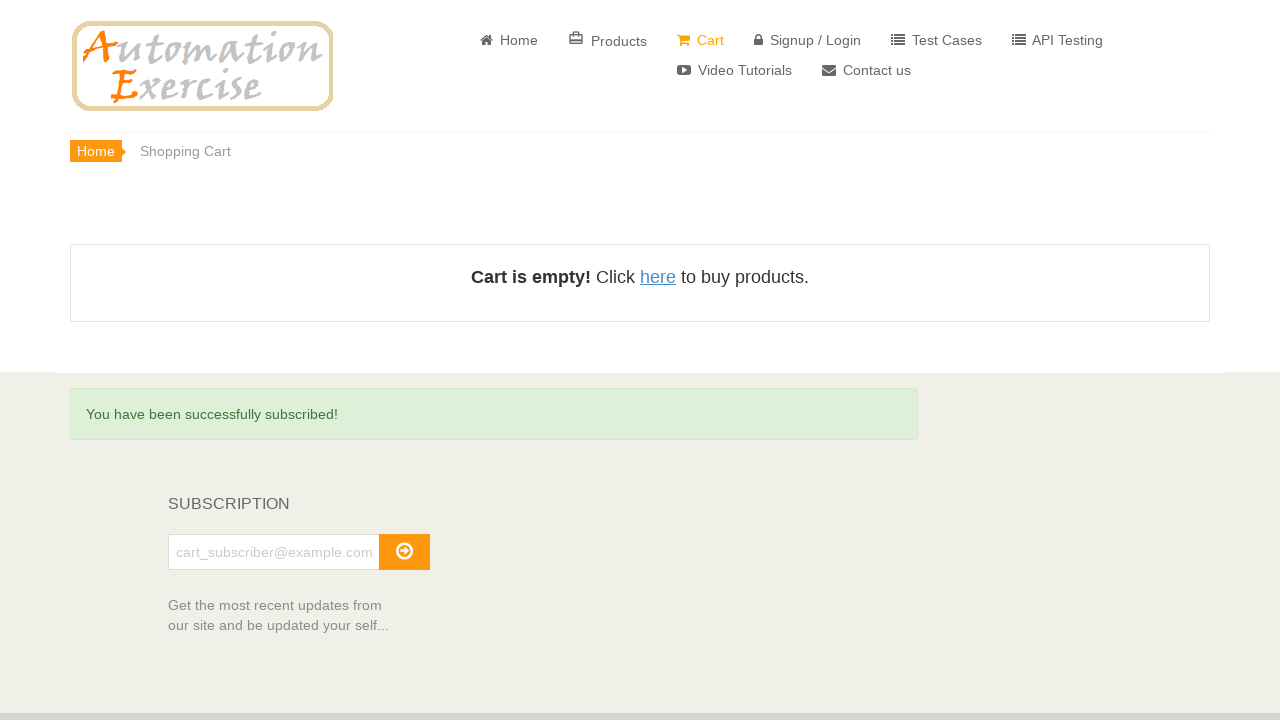

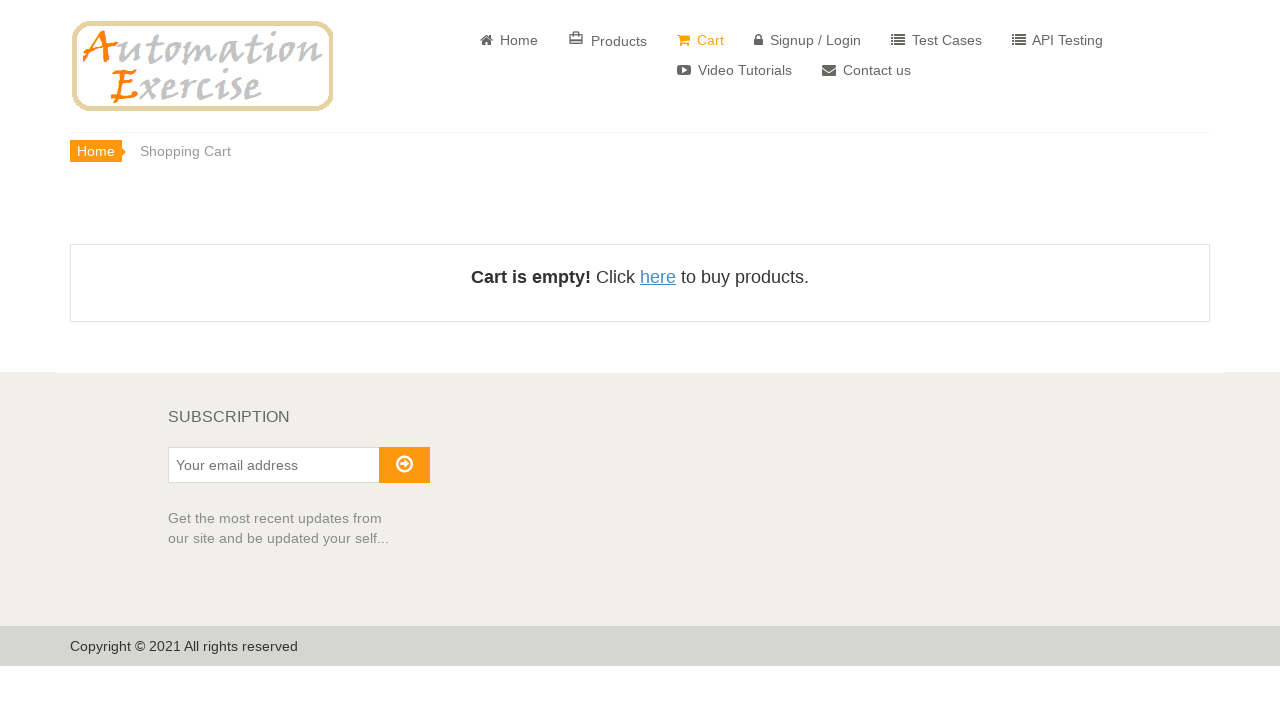